Tests clicking a link and verifying navigation to a new page by checking the URL and page heading

Starting URL: https://kristinek.github.io/site/examples/actions

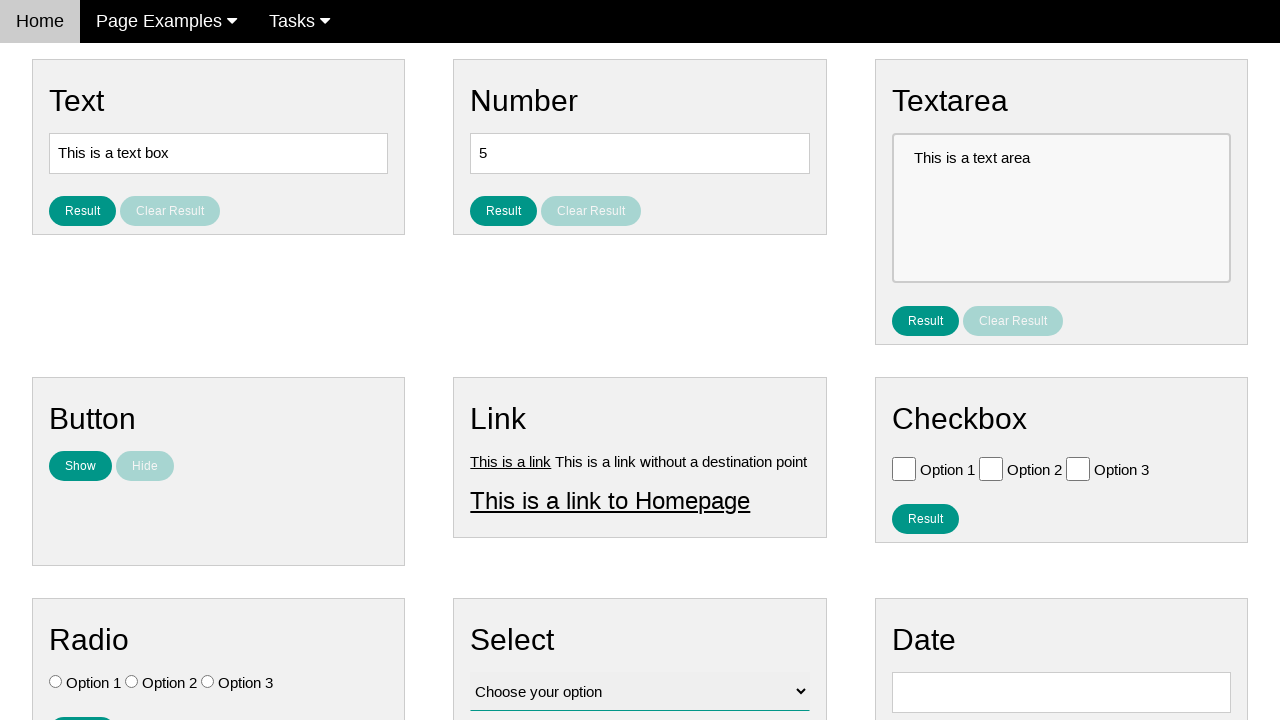

Clicked link1 element at (511, 461) on #link1
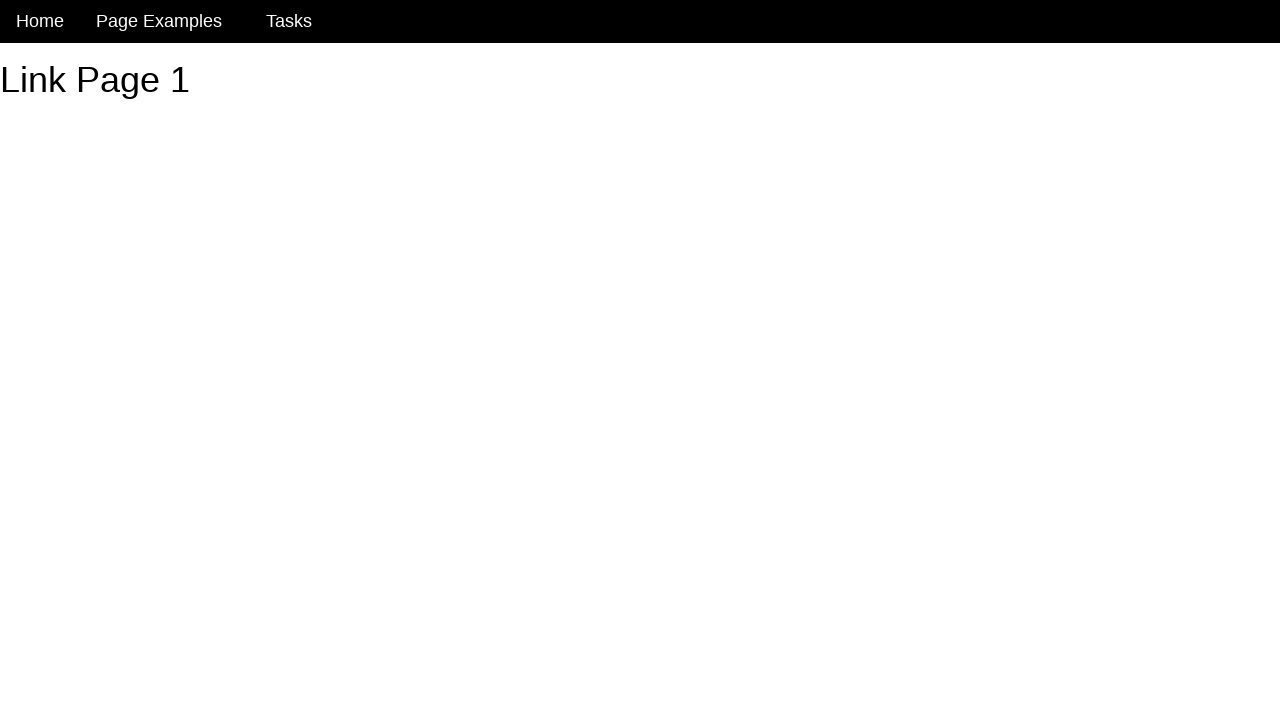

Waited for heading element to load after navigation
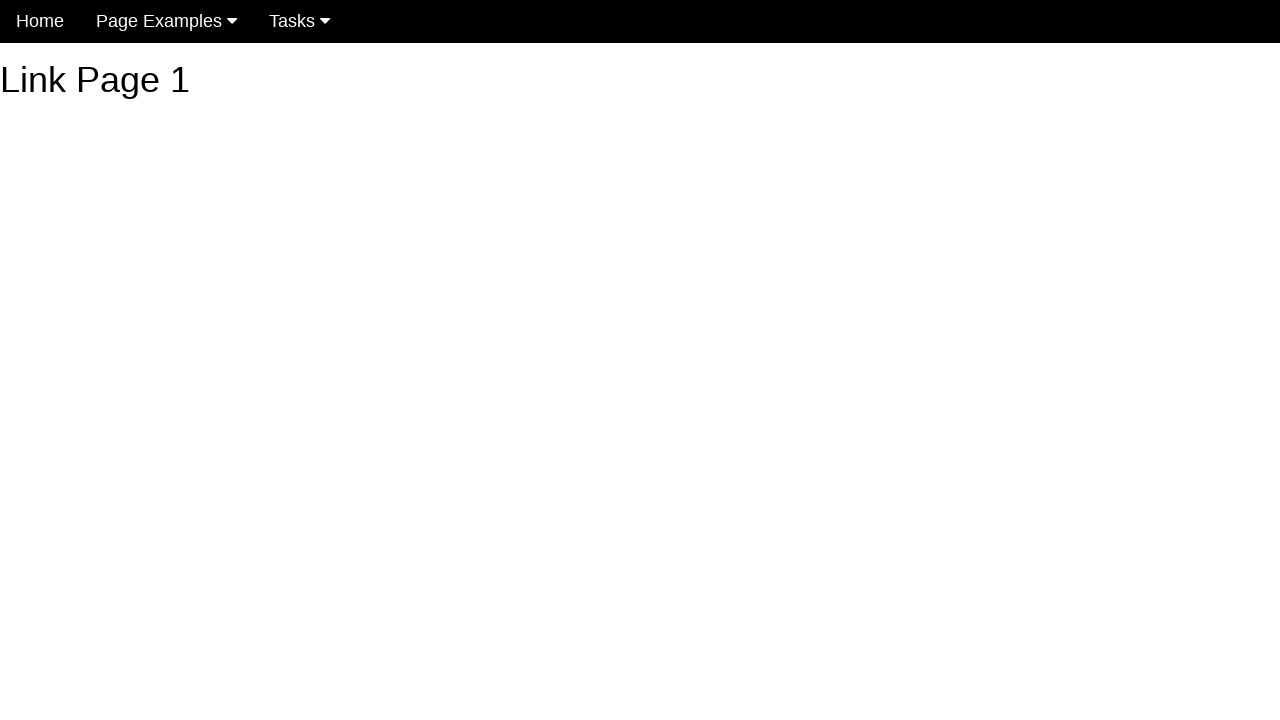

Verified heading text is 'Link Page 1'
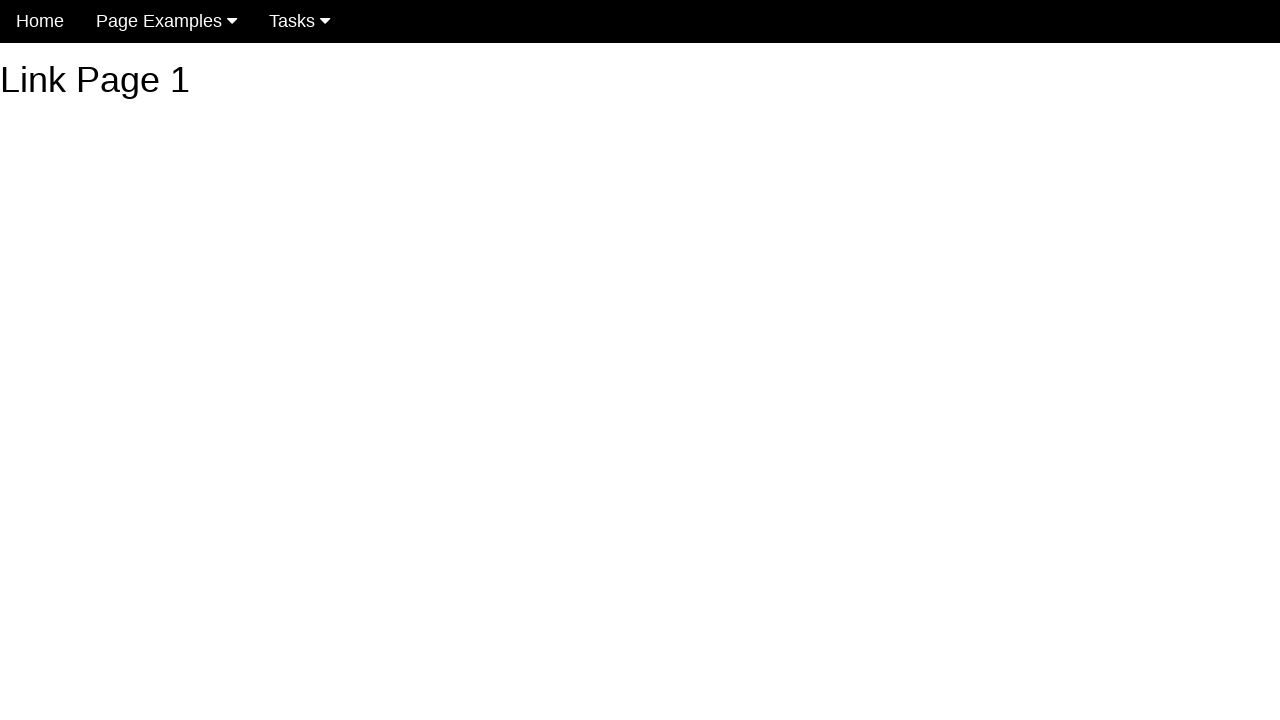

Verified URL changed to https://kristinek.github.io/site/examples/link1
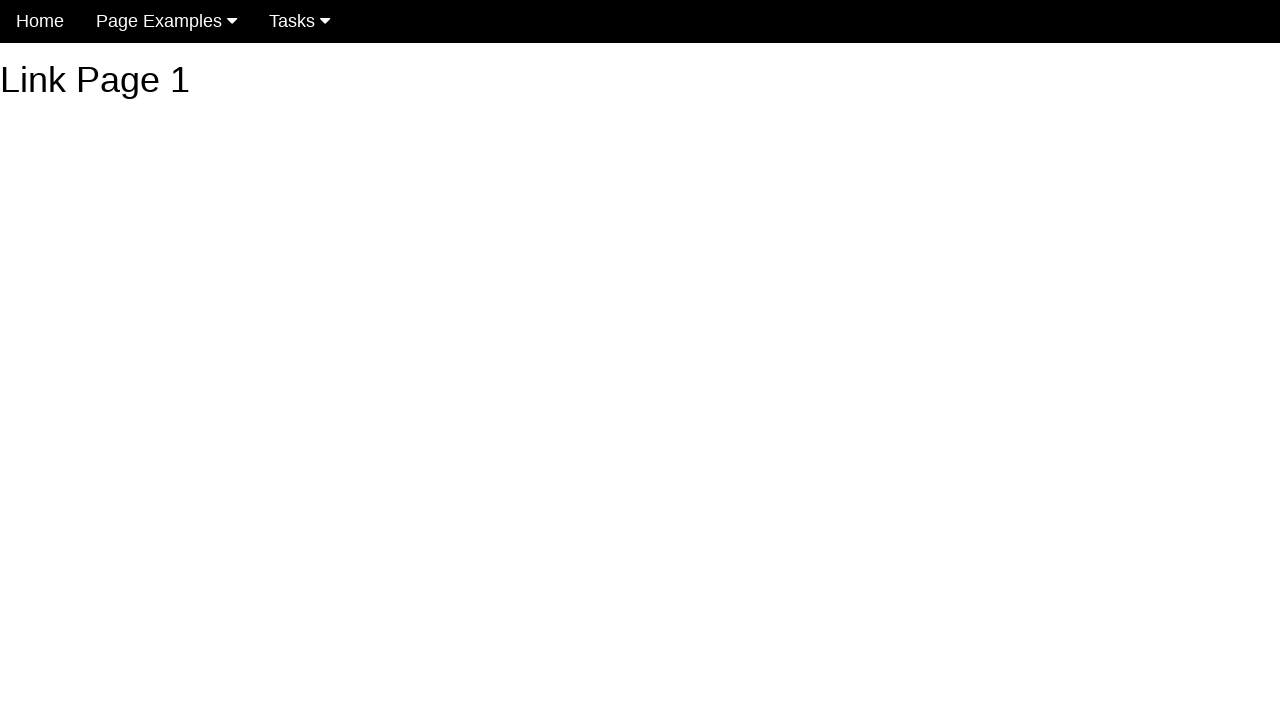

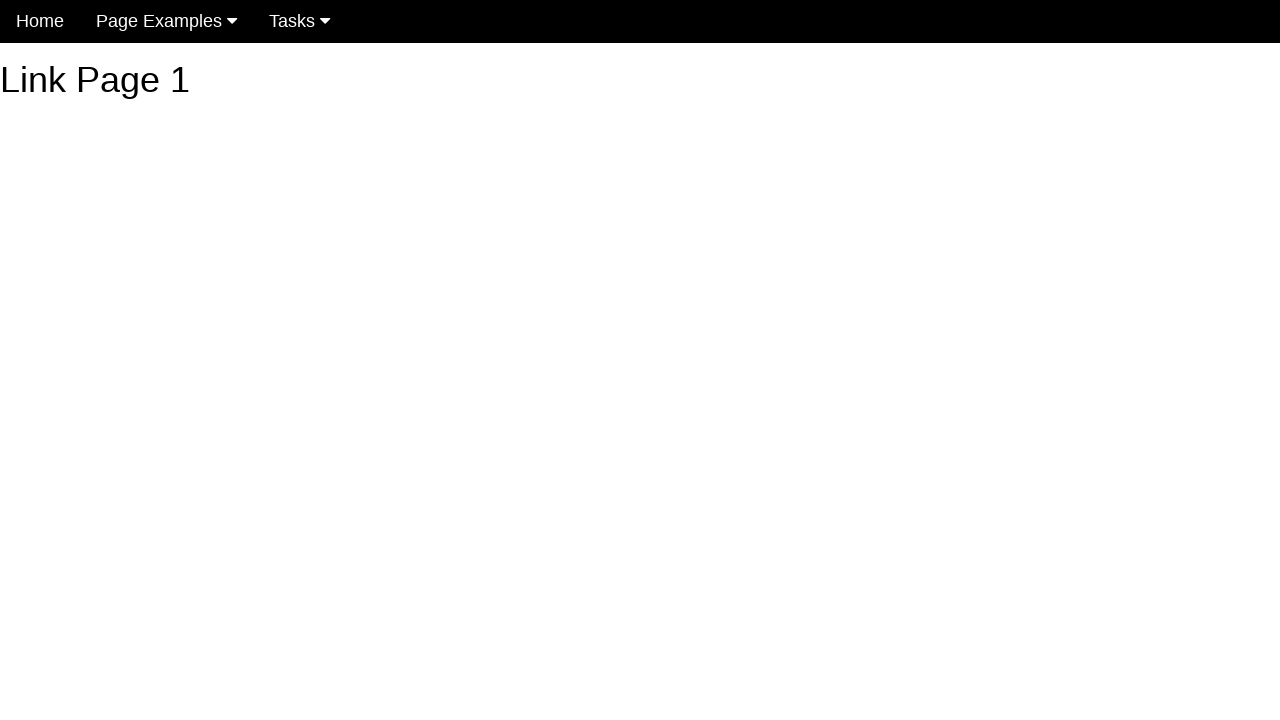